Solves a math captcha by extracting a value from an element attribute, calculating the result, and submitting the form with checkbox and radio button selections

Starting URL: http://suninjuly.github.io/get_attribute.html

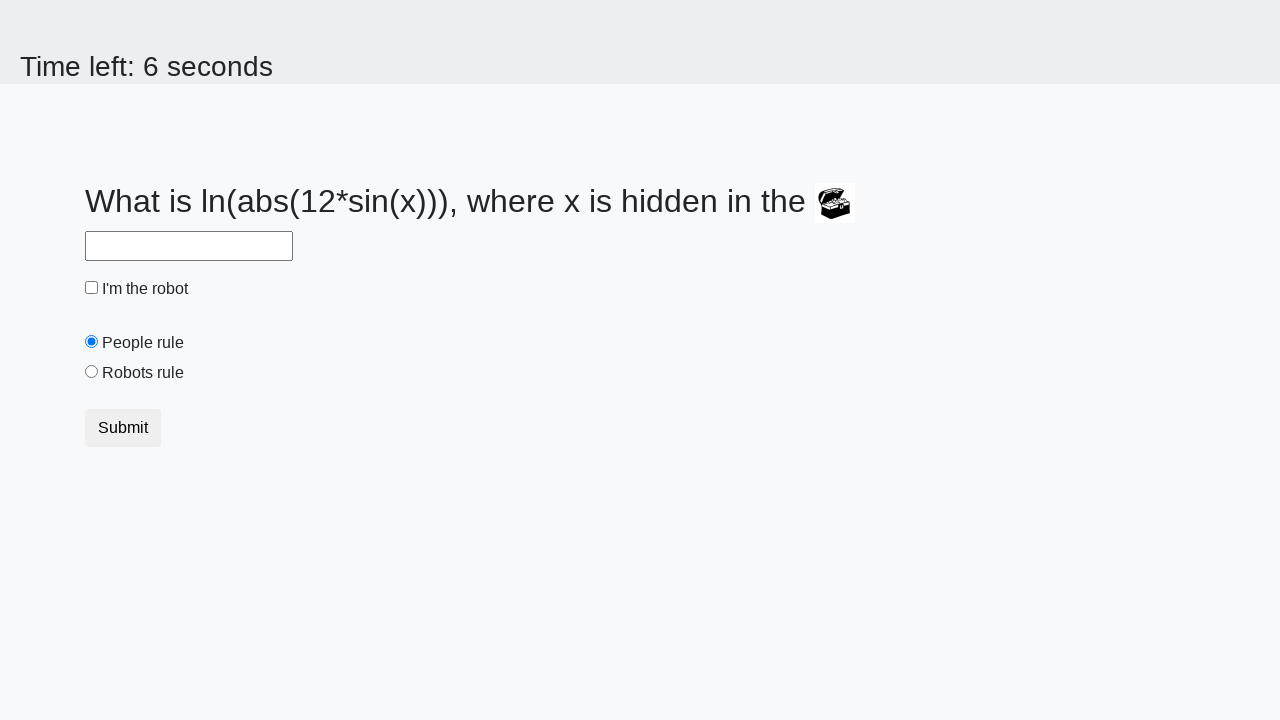

Located treasure element with ID 'treasure'
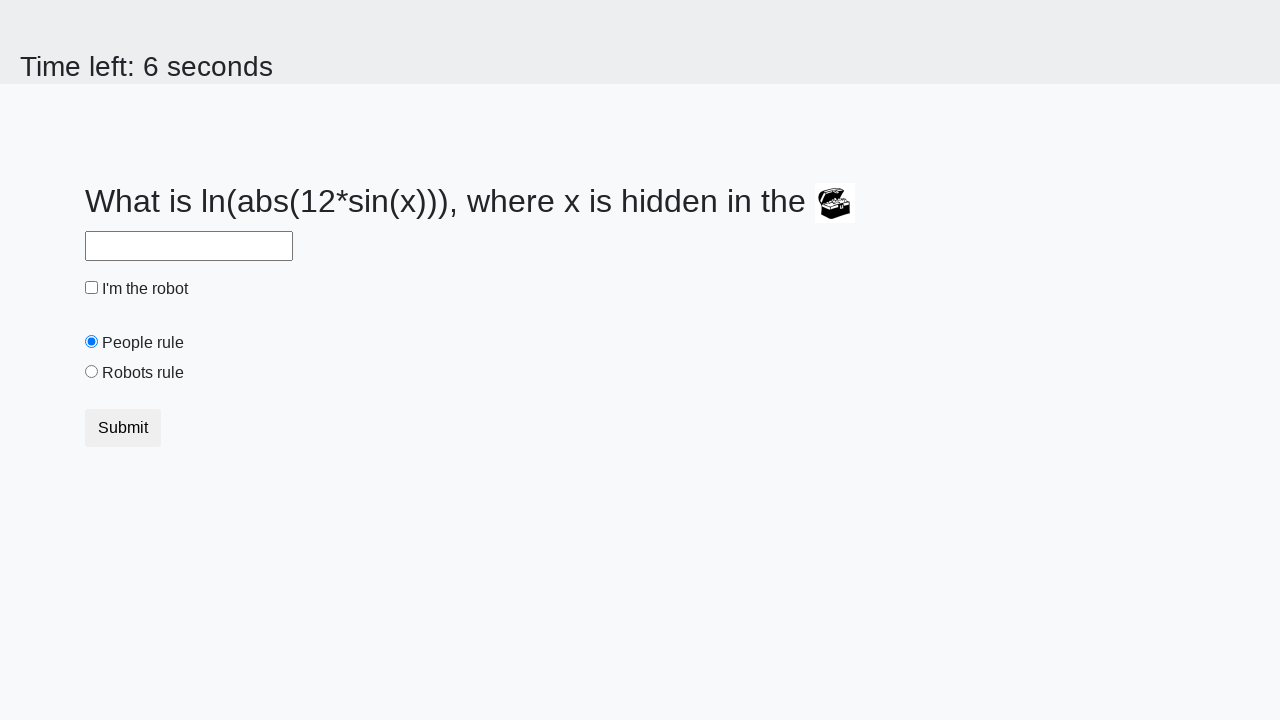

Extracted 'valuex' attribute from treasure element: 229
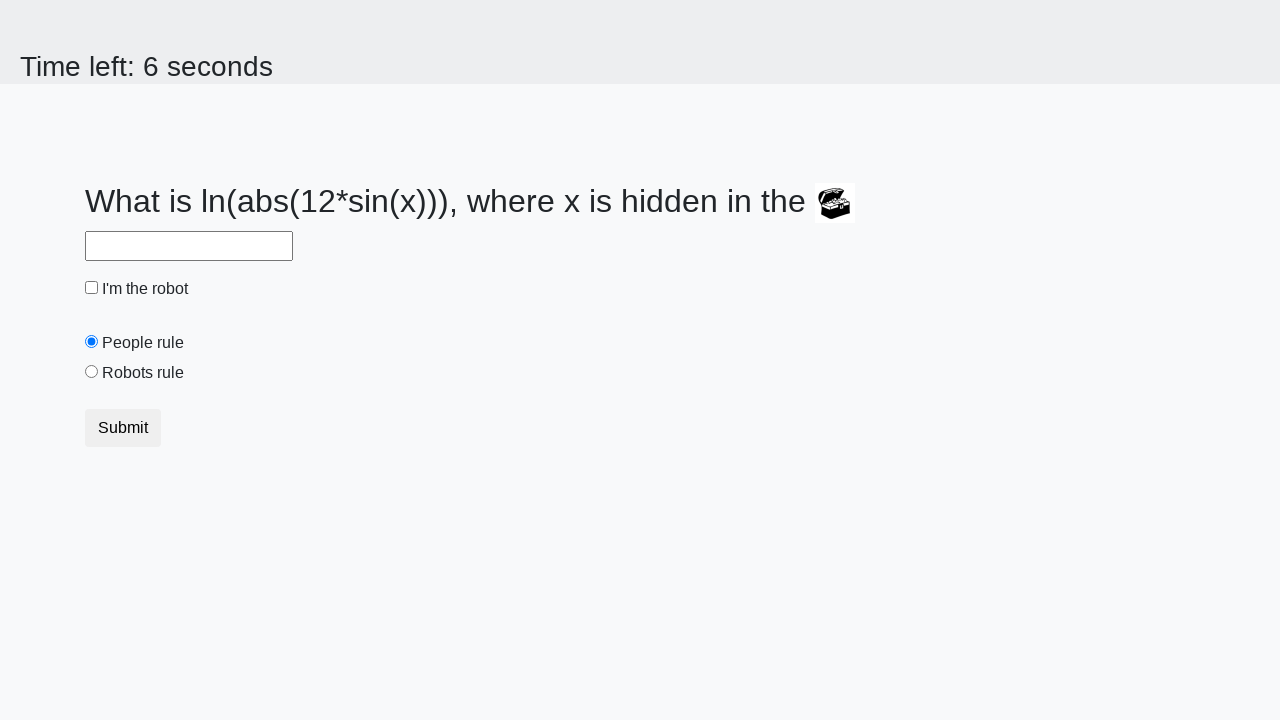

Calculated math captcha result: 1.3761299876503998
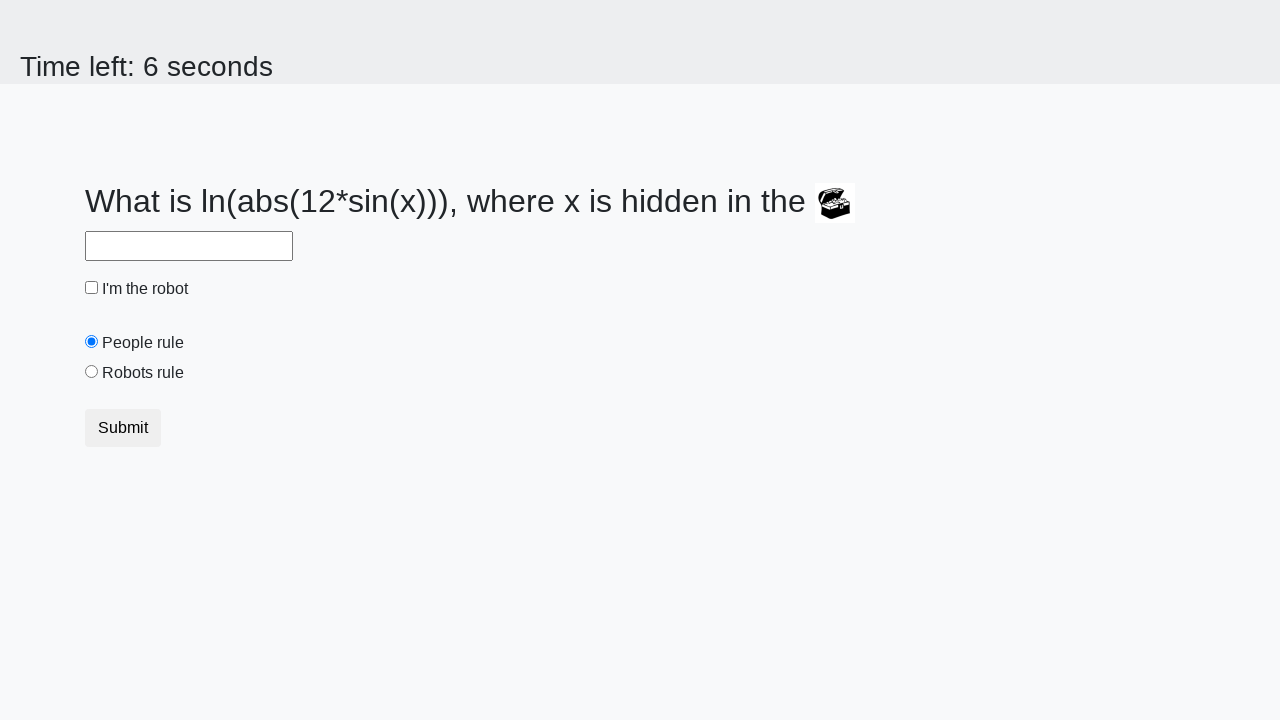

Filled answer field with calculated result on #answer
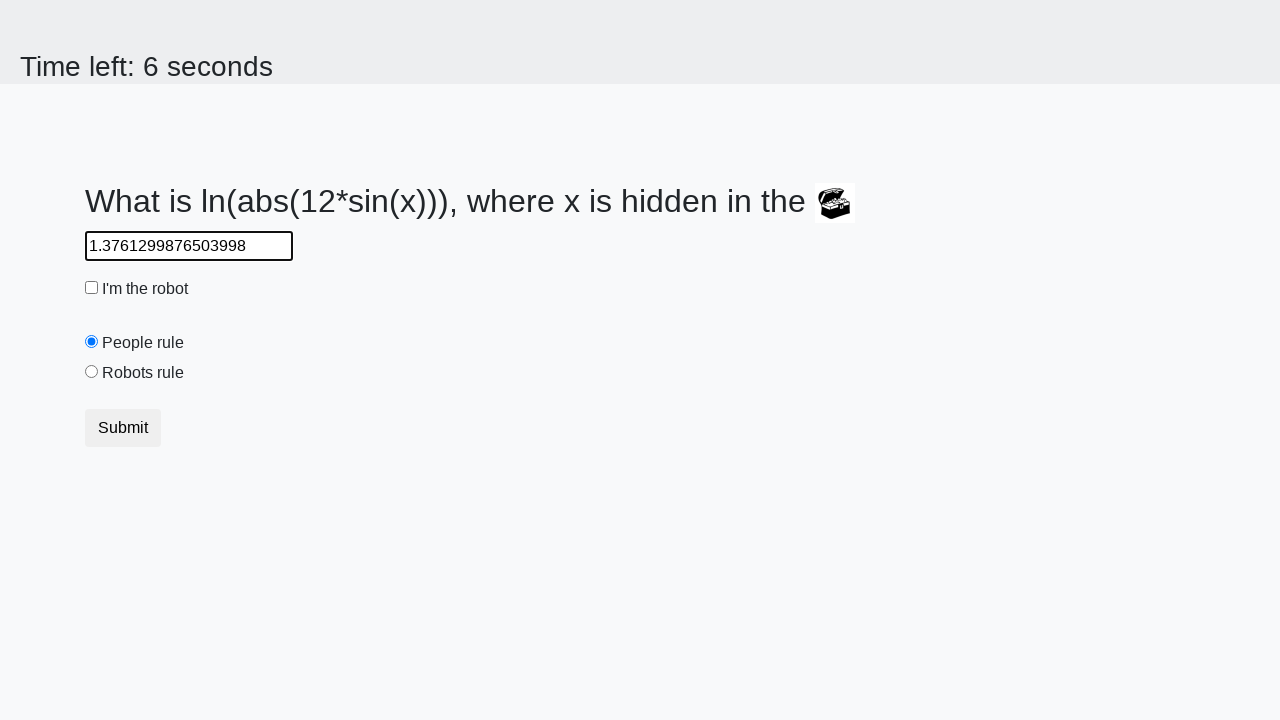

Checked the robot checkbox at (92, 288) on #robotCheckbox
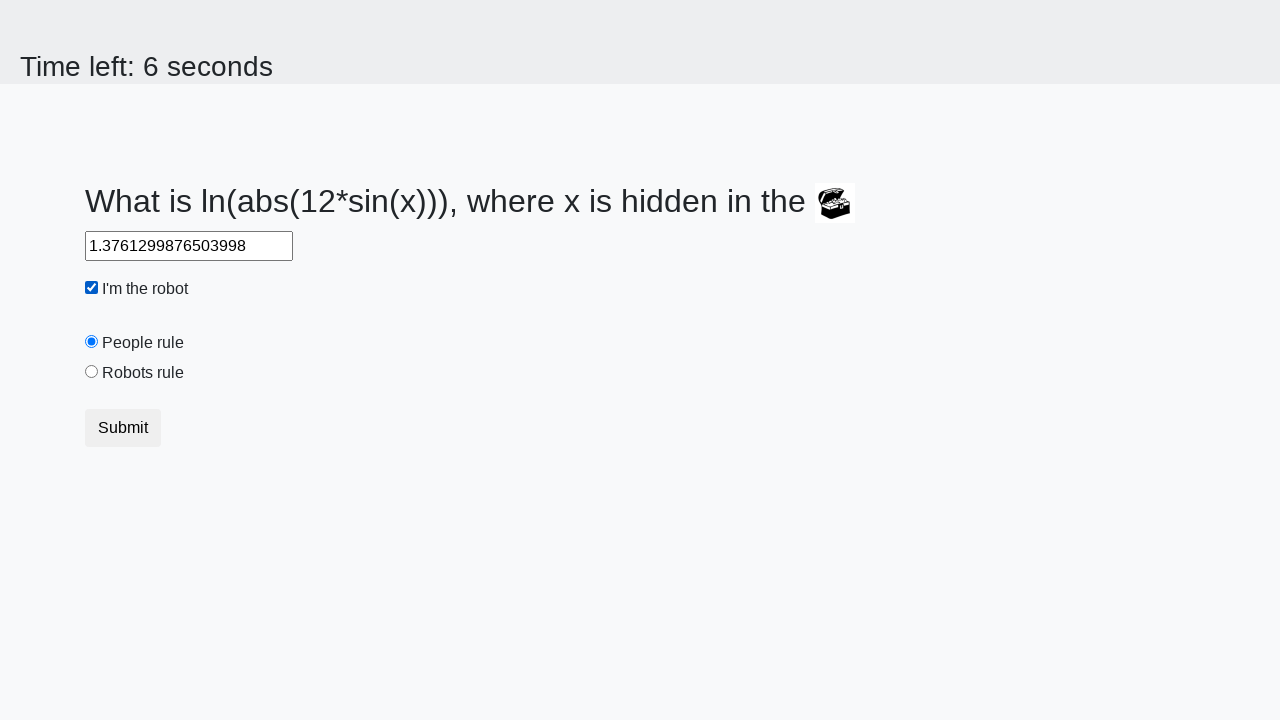

Selected the robots rule radio button at (92, 372) on #robotsRule
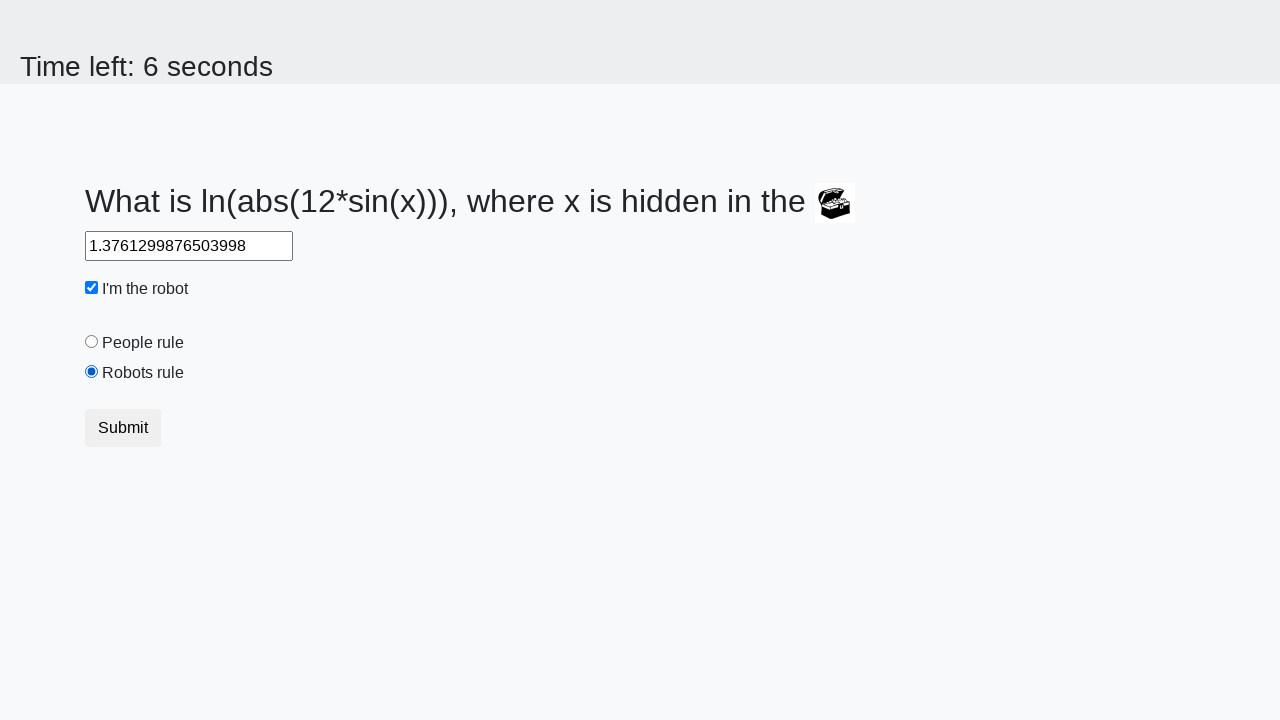

Clicked submit button to submit the form at (123, 428) on .btn
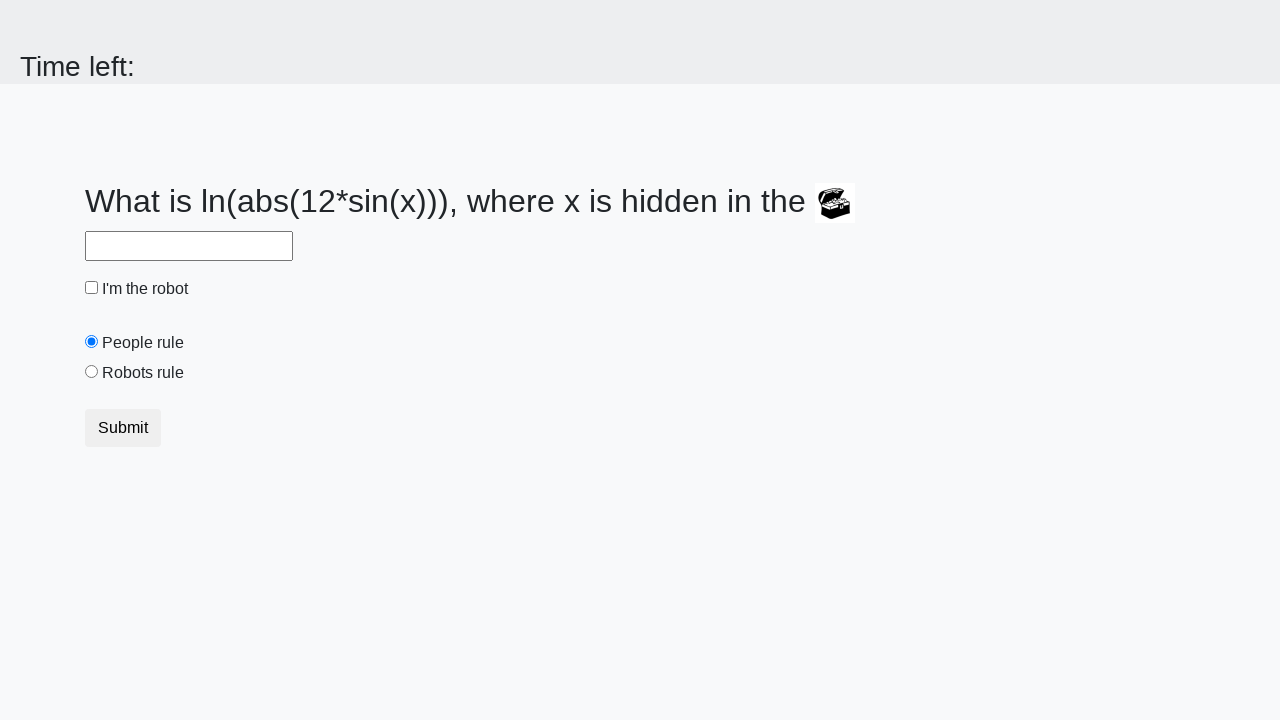

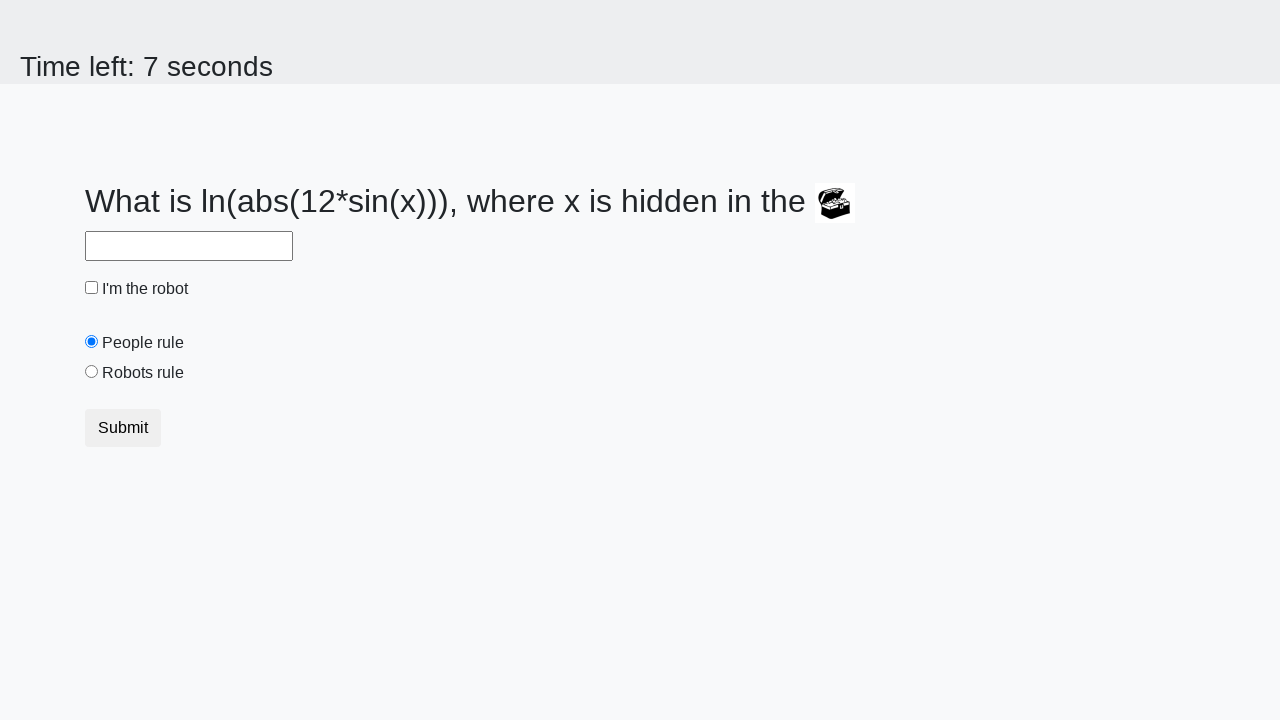